Tests browser alert handling by clicking a button that triggers an alert and then accepting/dismissing the alert dialog

Starting URL: https://formy-project.herokuapp.com/switch-window

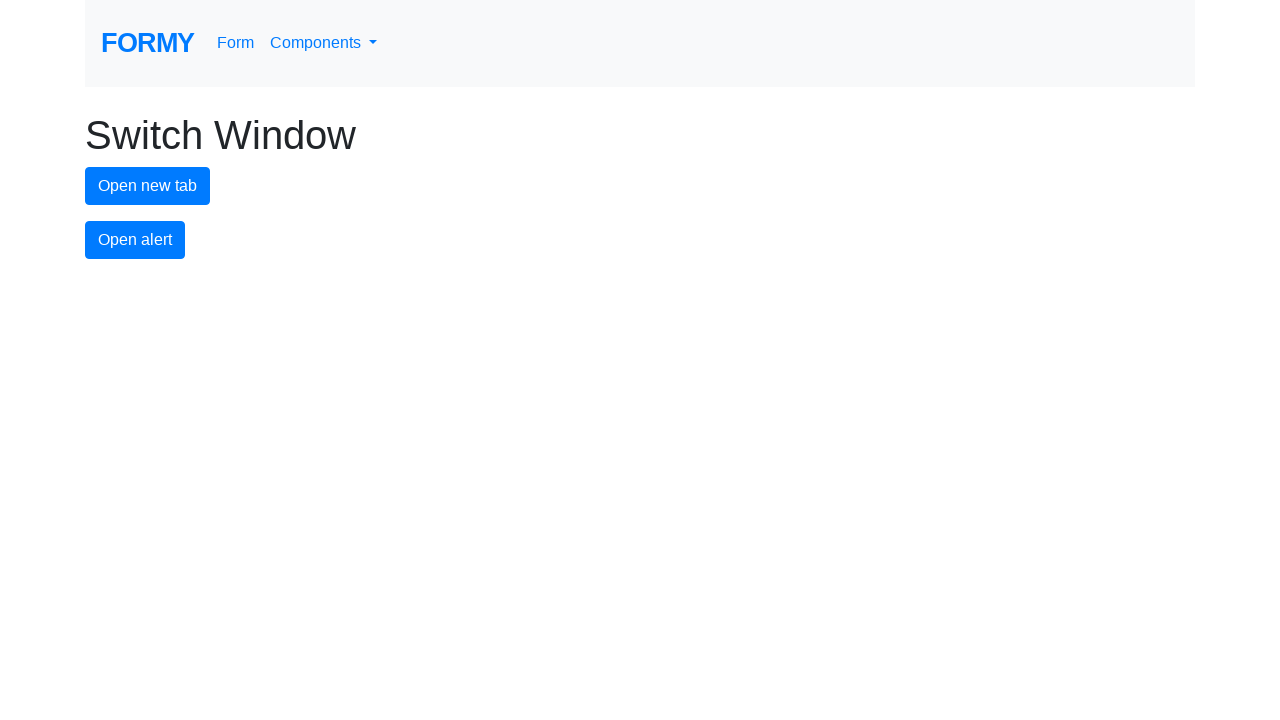

Set up dialog handler to automatically accept alerts
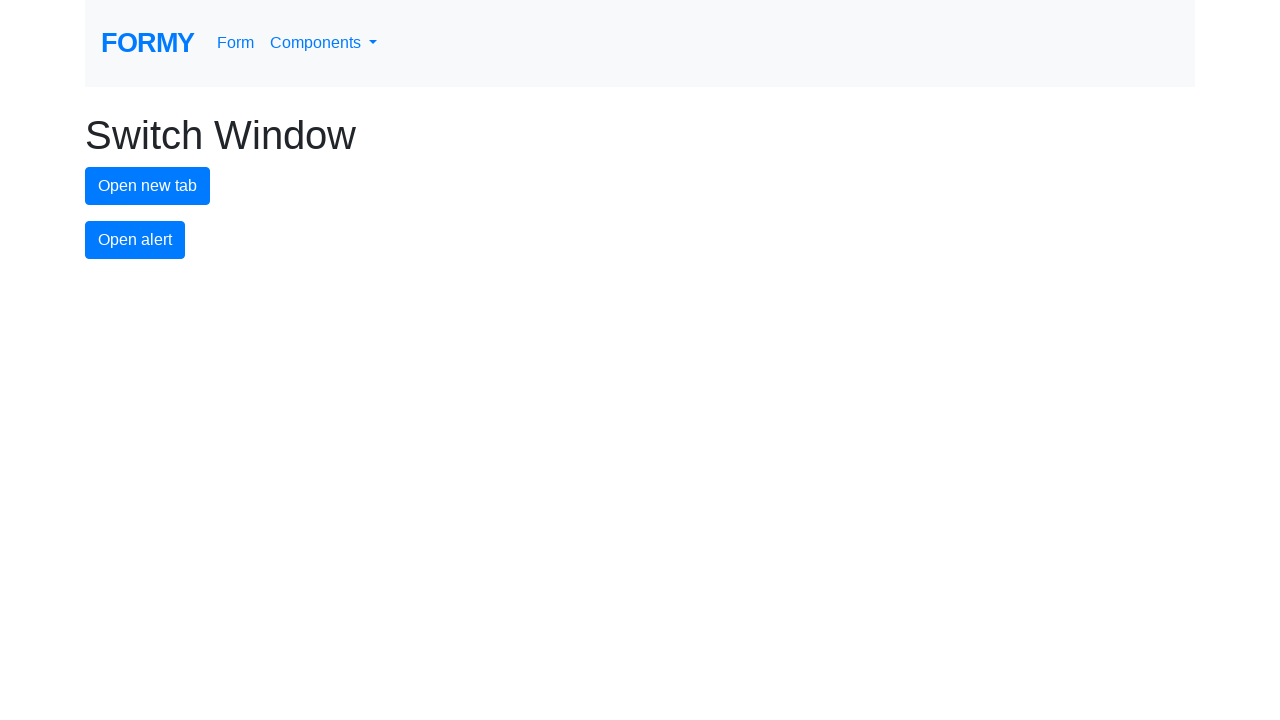

Clicked alert button to trigger the alert dialog at (135, 240) on #alert-button
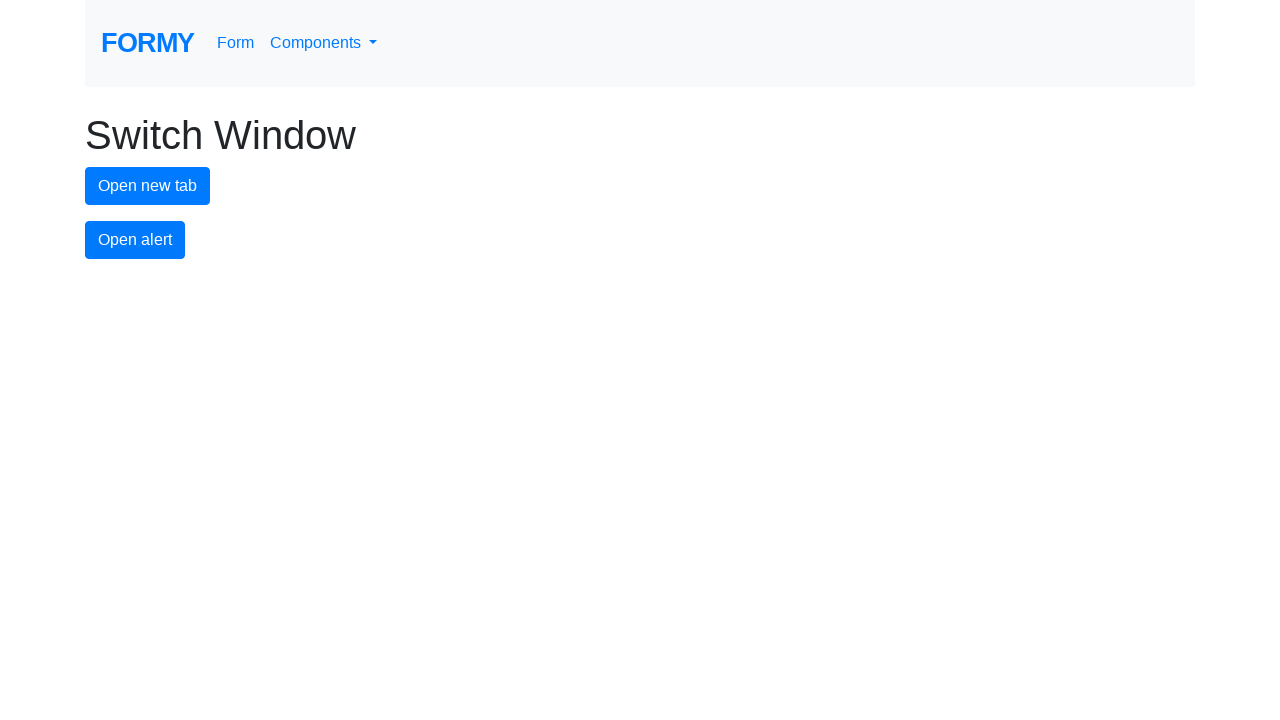

Alert dialog was accepted and handled
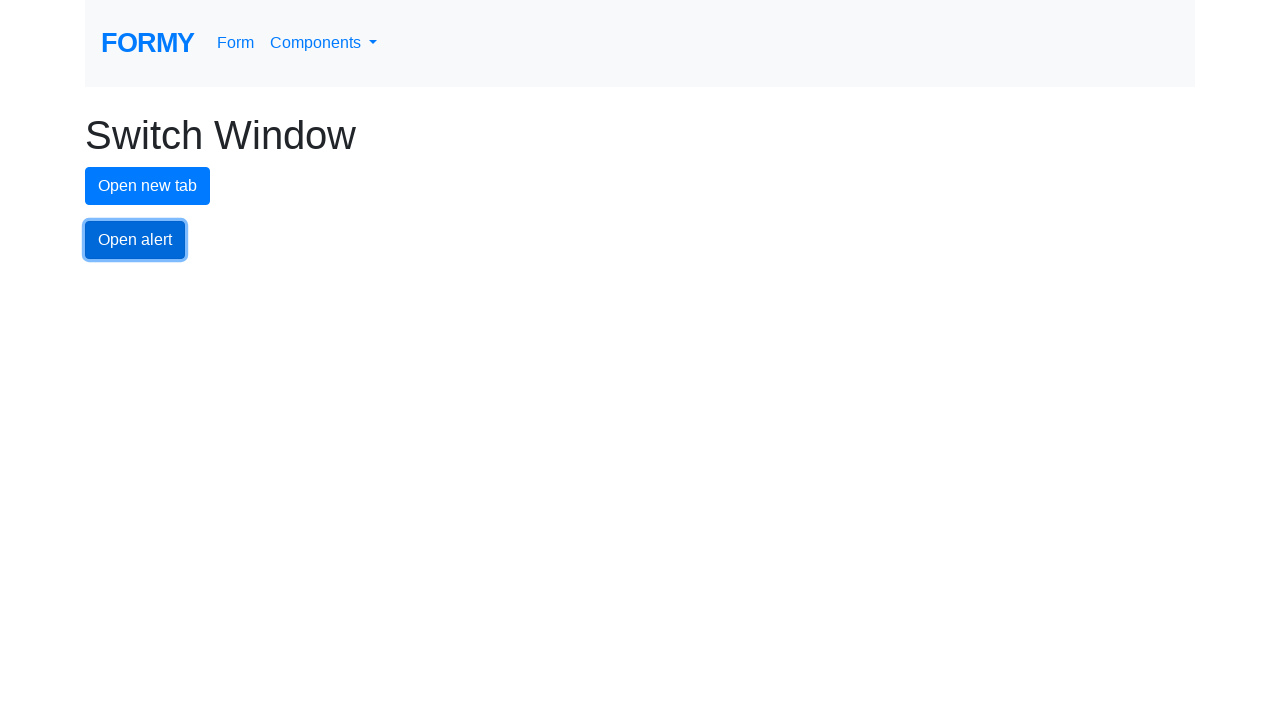

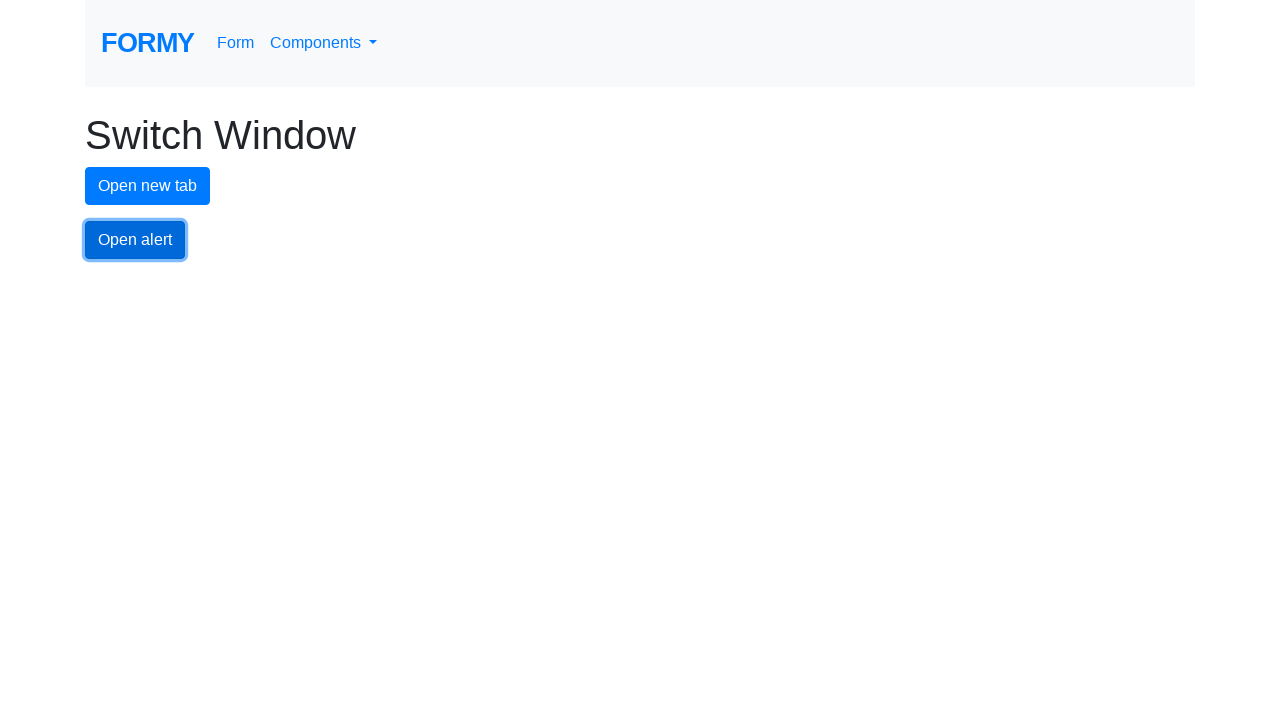